Tests the forgot password functionality by clicking the forgot password link and submitting with empty fields, verifying error messages are displayed

Starting URL: https://parabank.parasoft.com/parabank/index.htm

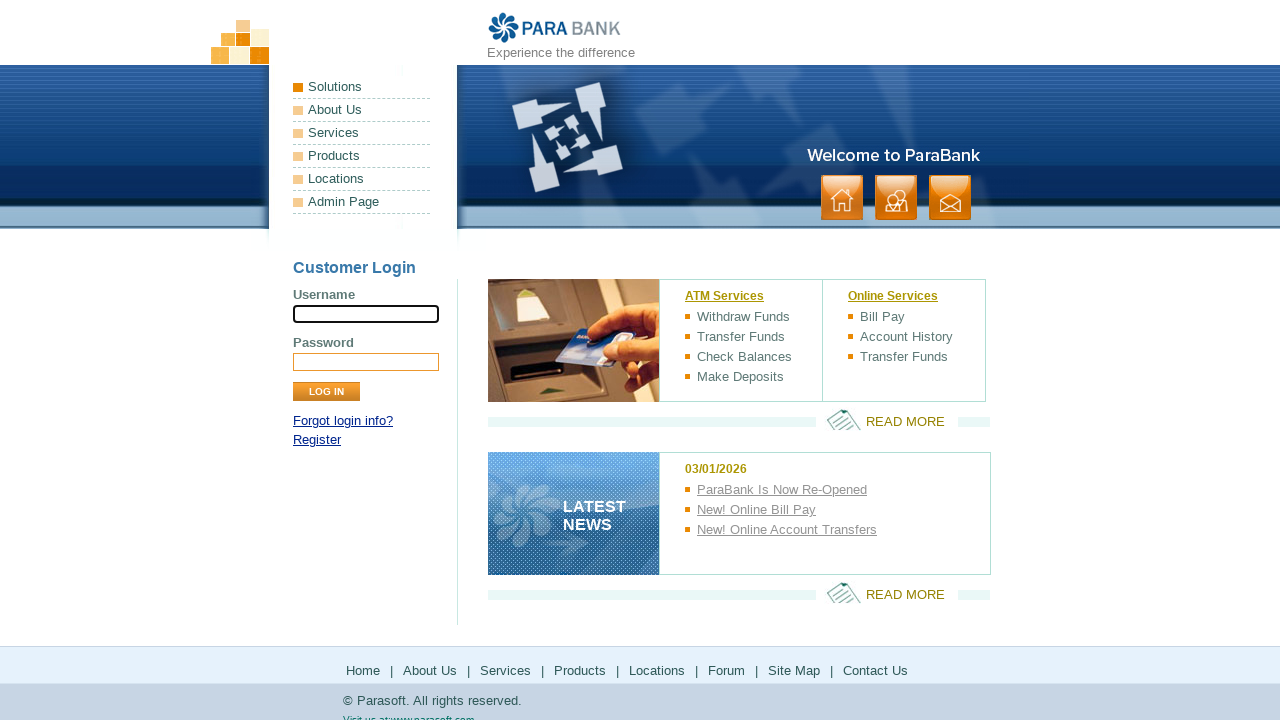

Clicked 'Forgot' password link at (343, 421) on text=Forgot
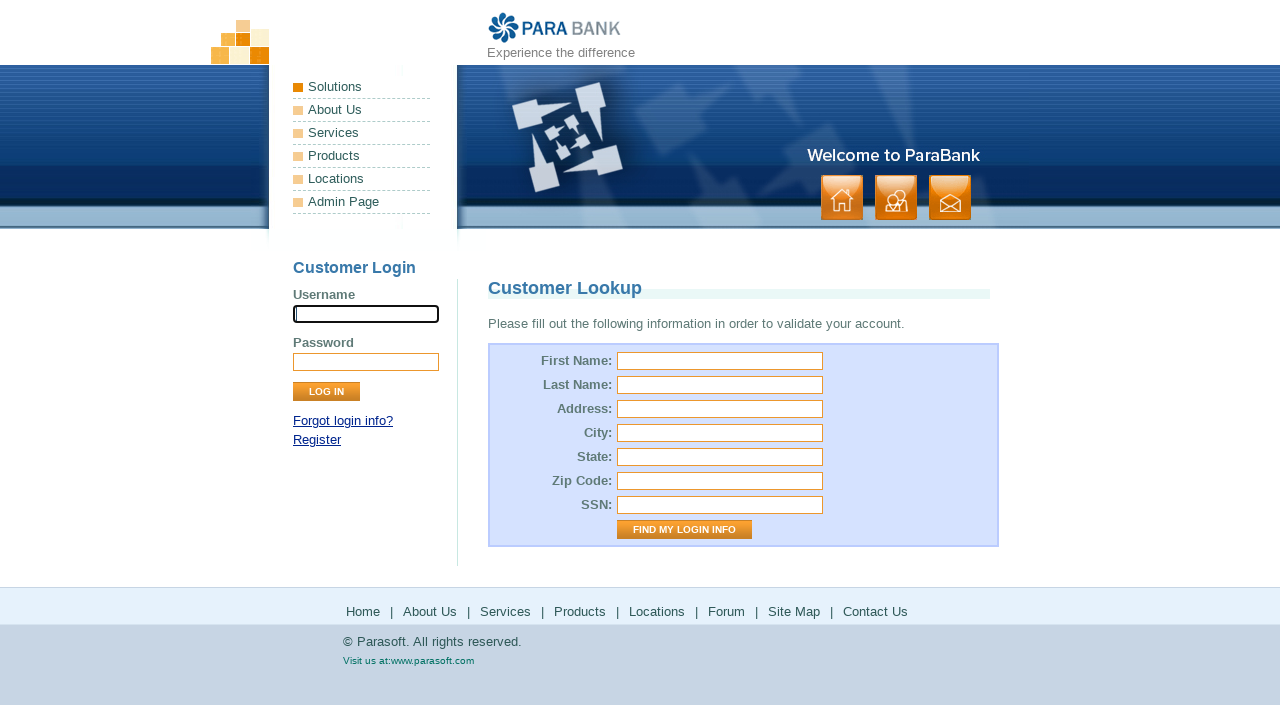

Password reset page loaded
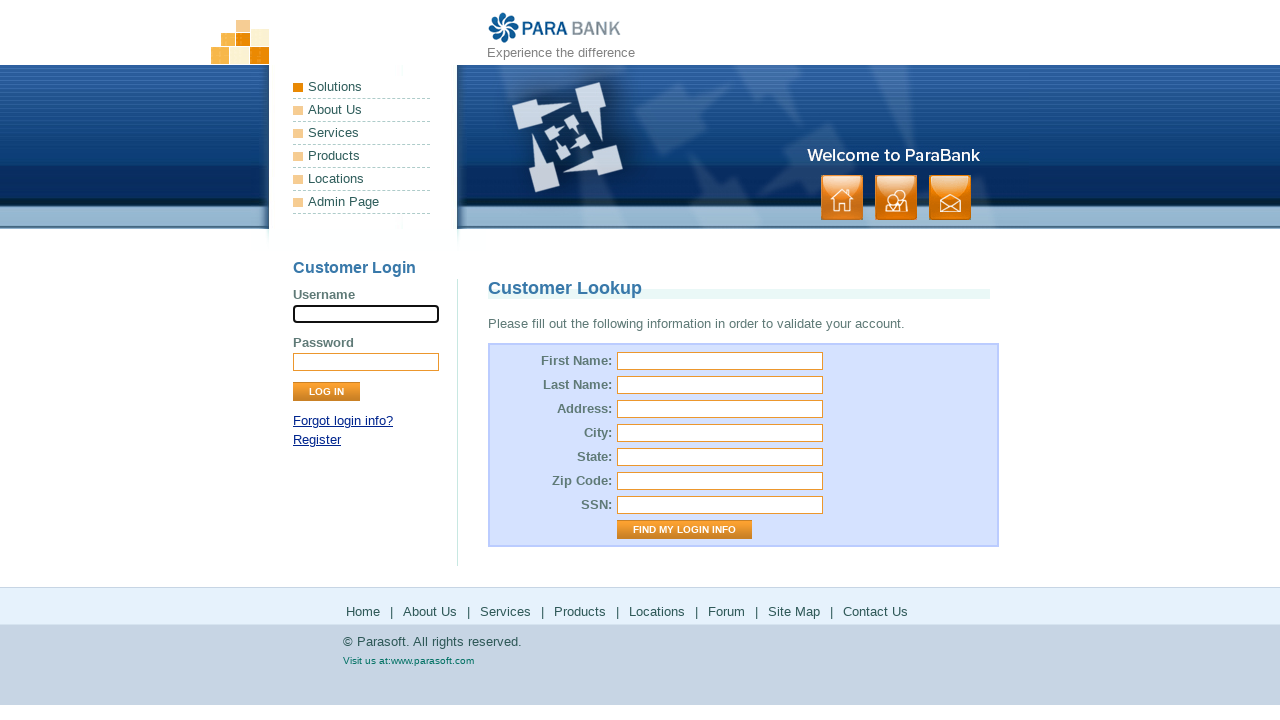

Clicked 'Find My Login Info' button with empty fields at (684, 530) on input[value="Find My Login Info"]
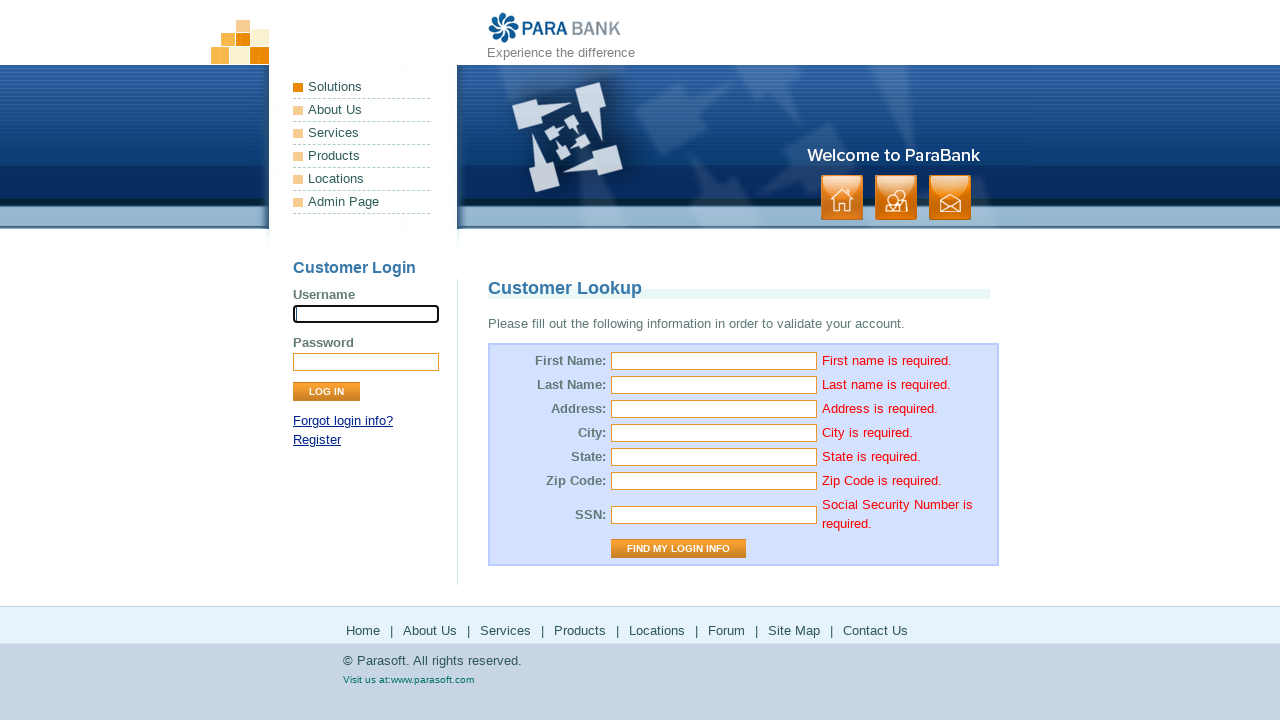

First name error message appeared
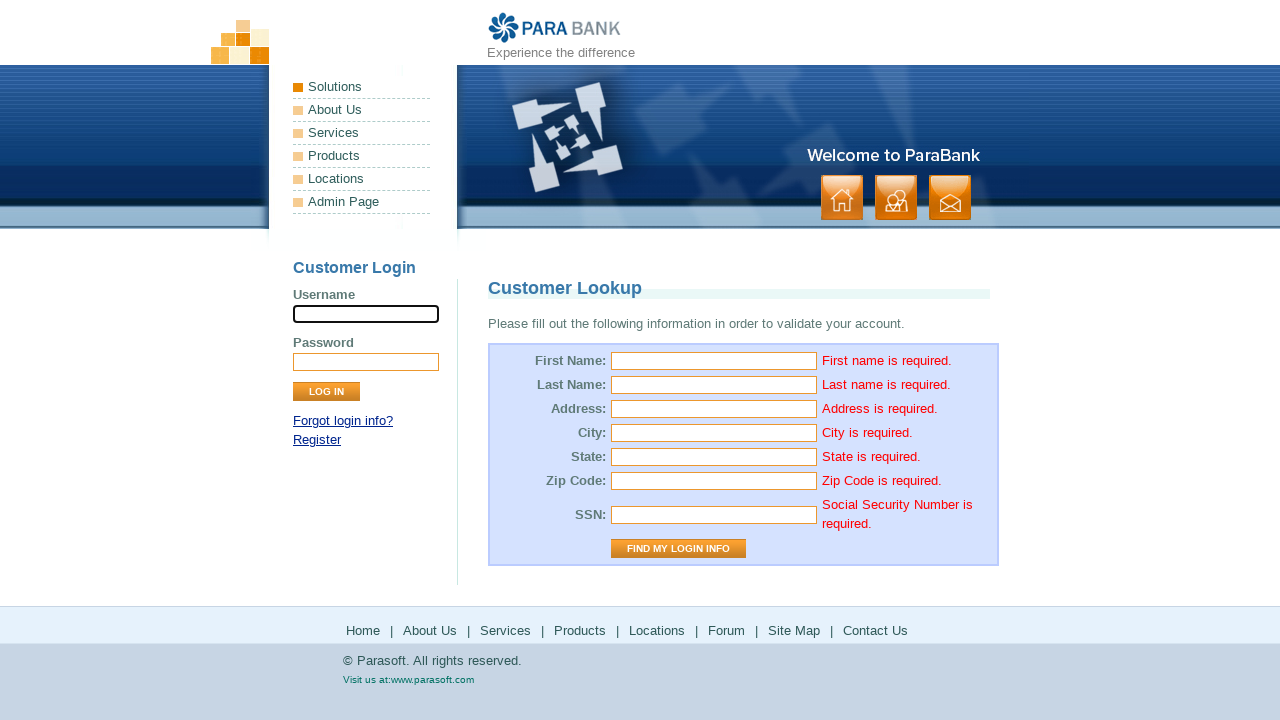

Last name error message appeared
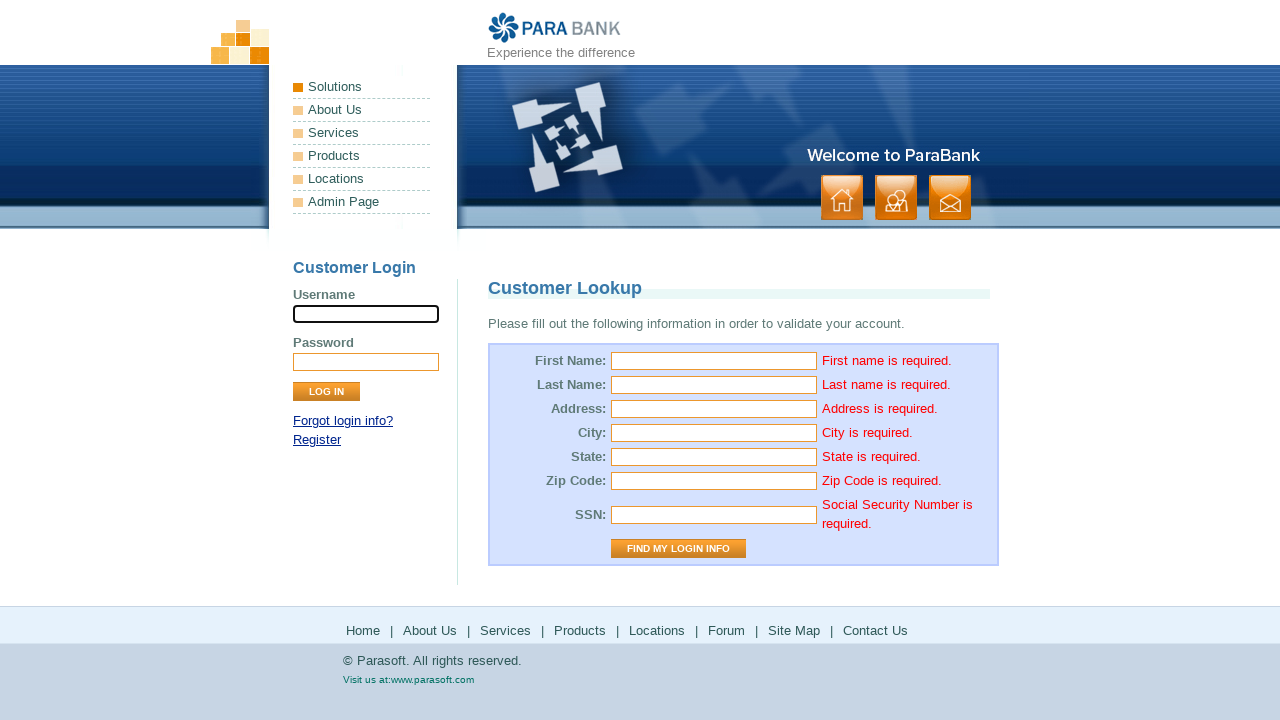

Street address error message appeared
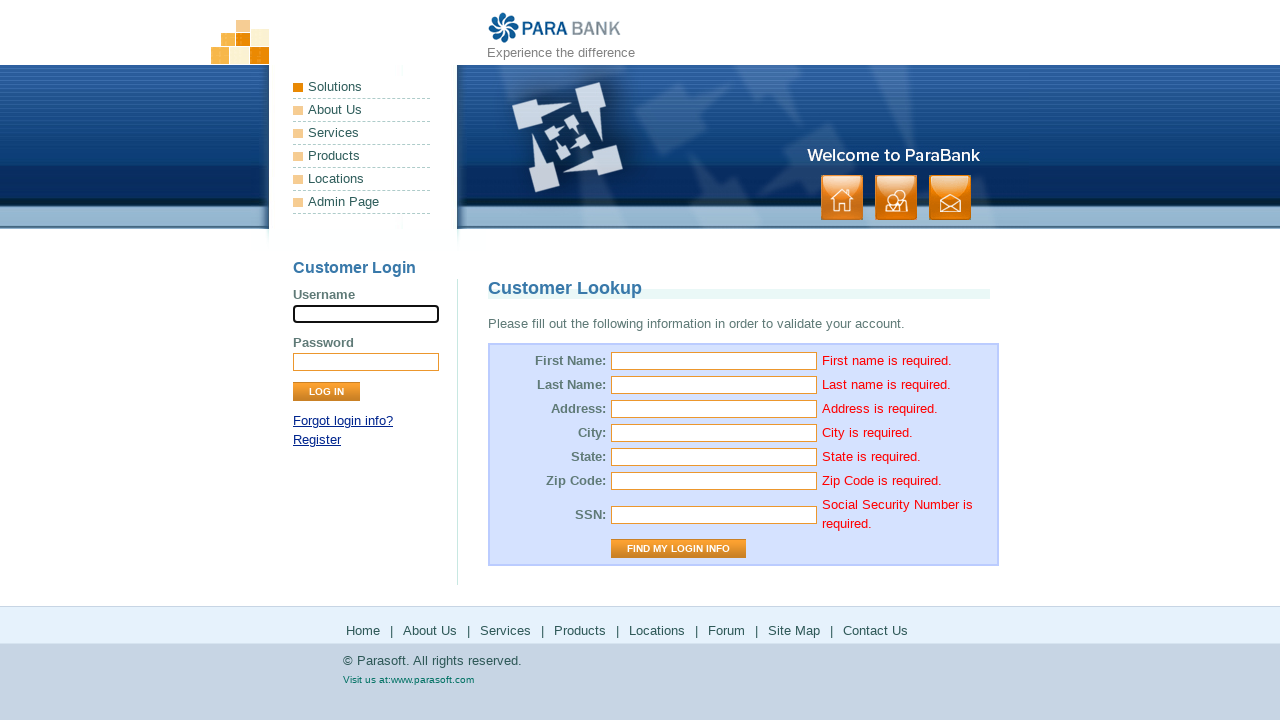

City error message appeared
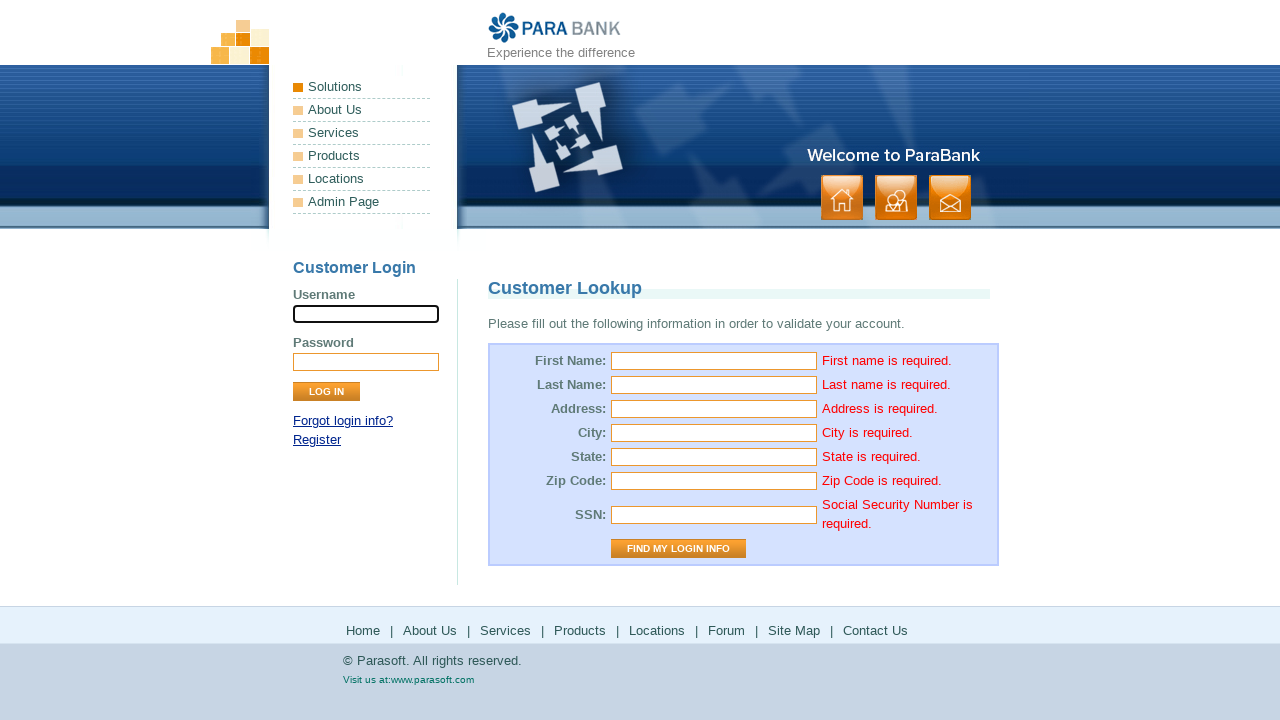

State error message appeared
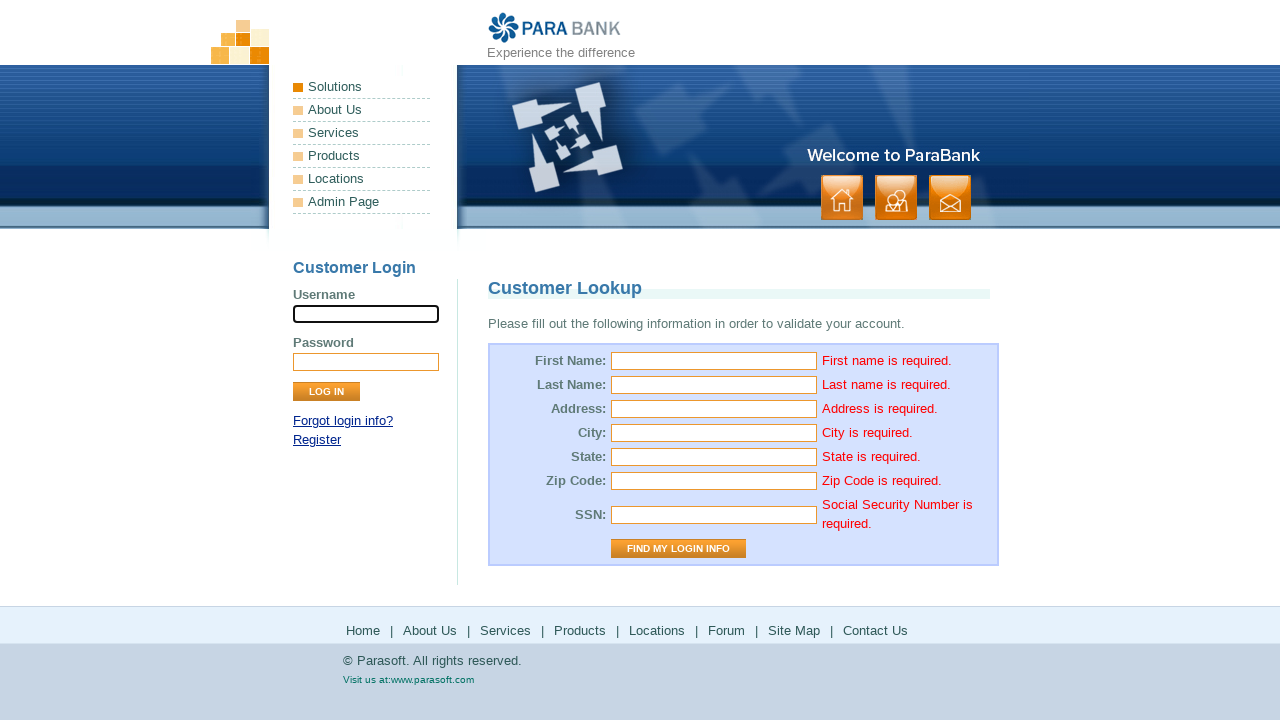

Zip code error message appeared
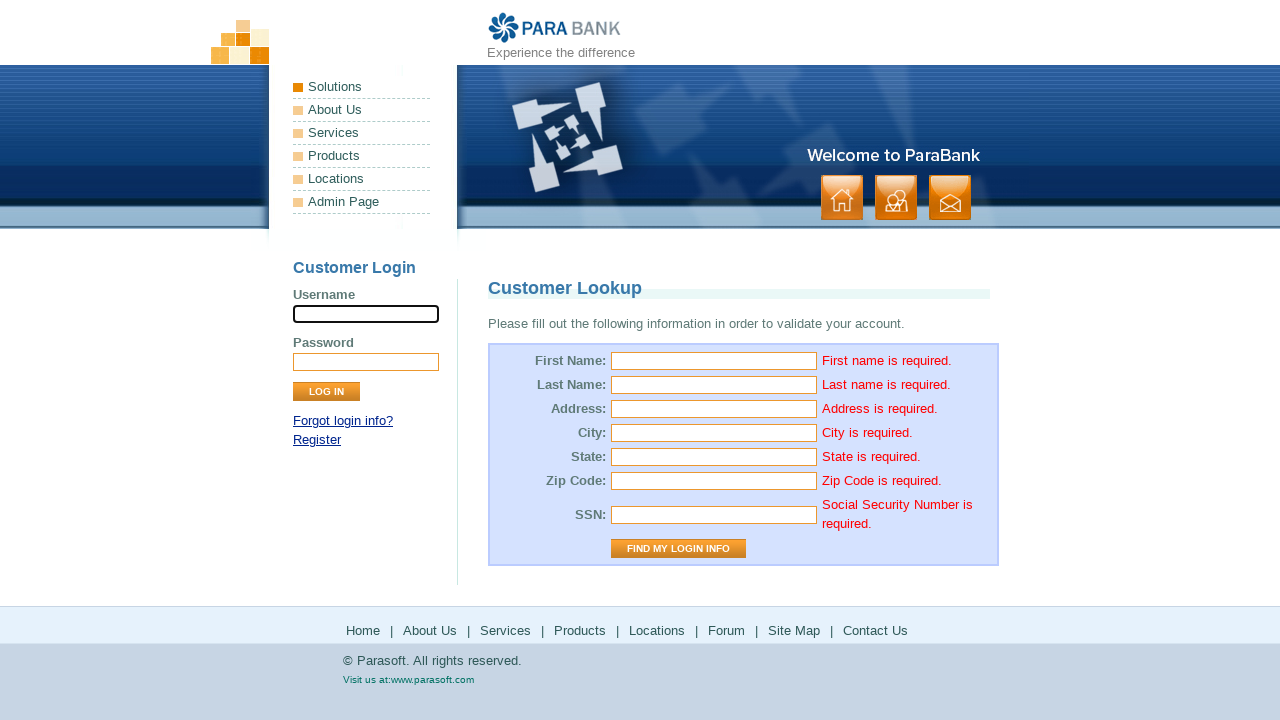

SSN error message appeared
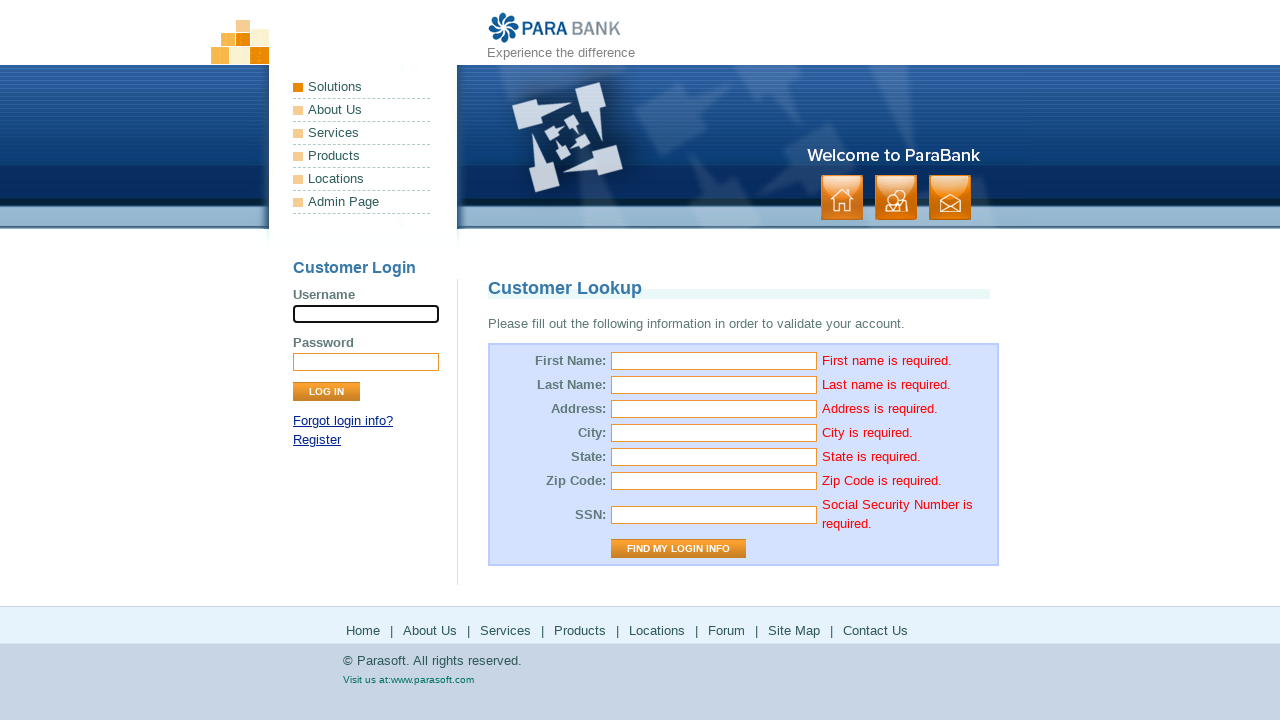

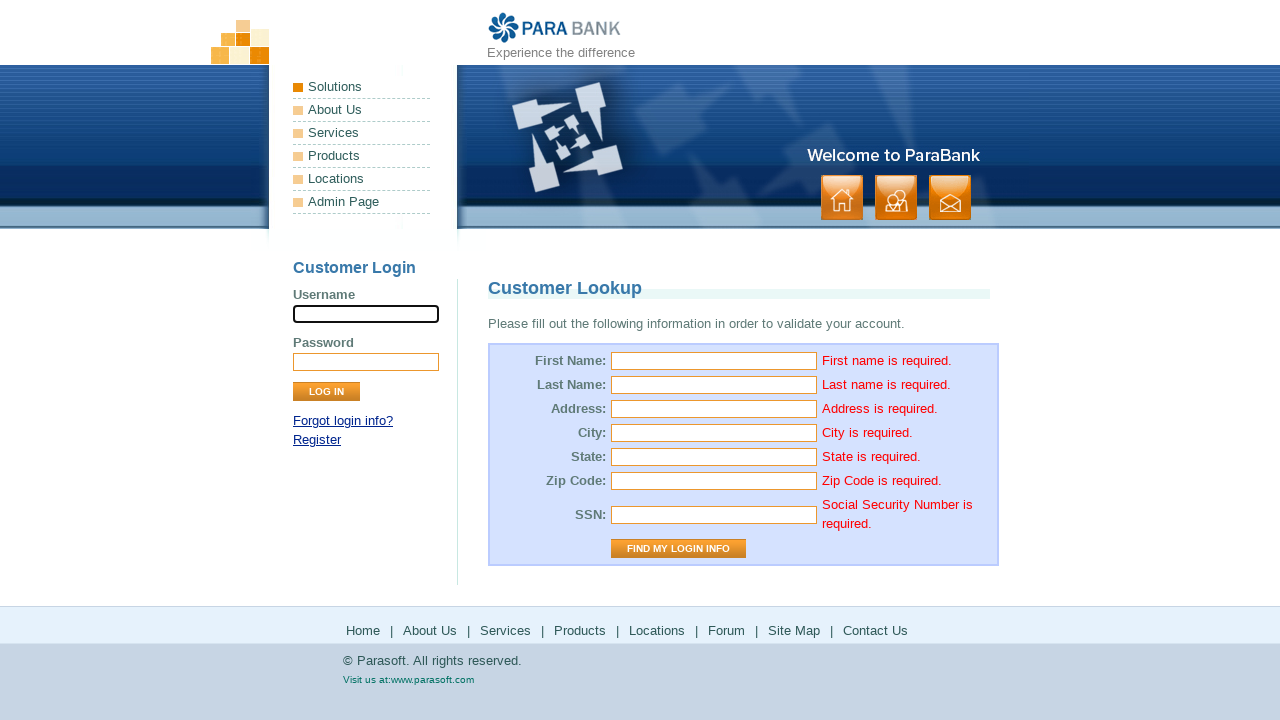